Tests dynamic element interaction with explicit waits by clicking buttons to add textboxes and filling them

Starting URL: https://www.hyrtutorials.com/p/waits-demo.html

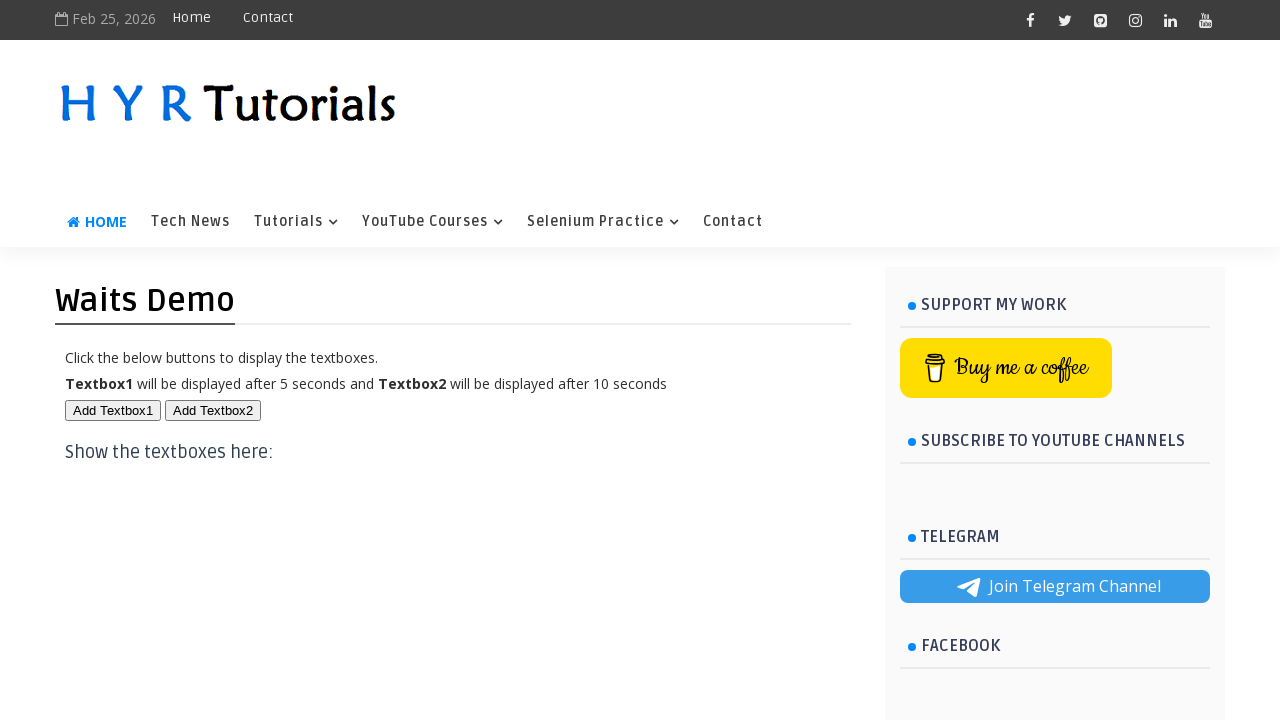

Waited for 'Add Textbox1' button to appear
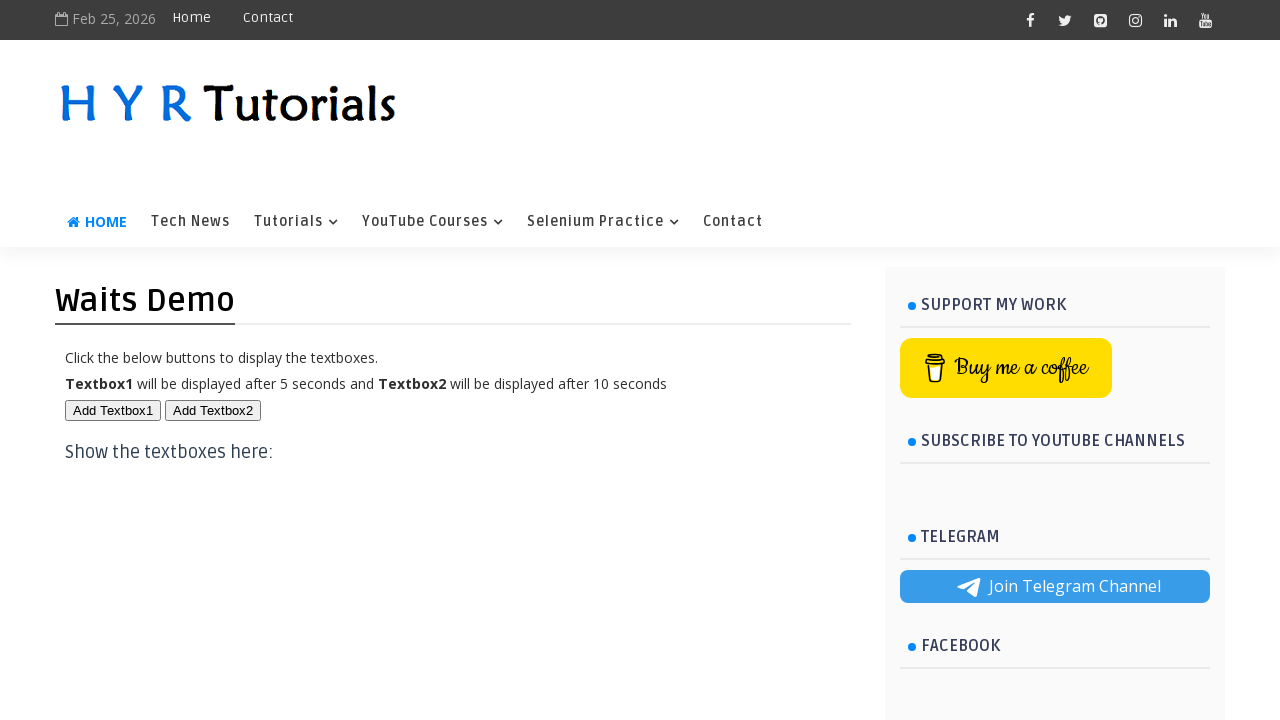

Clicked 'Add Textbox1' button at (113, 410) on xpath=//button[@id='btn1' and text()='Add Textbox1']
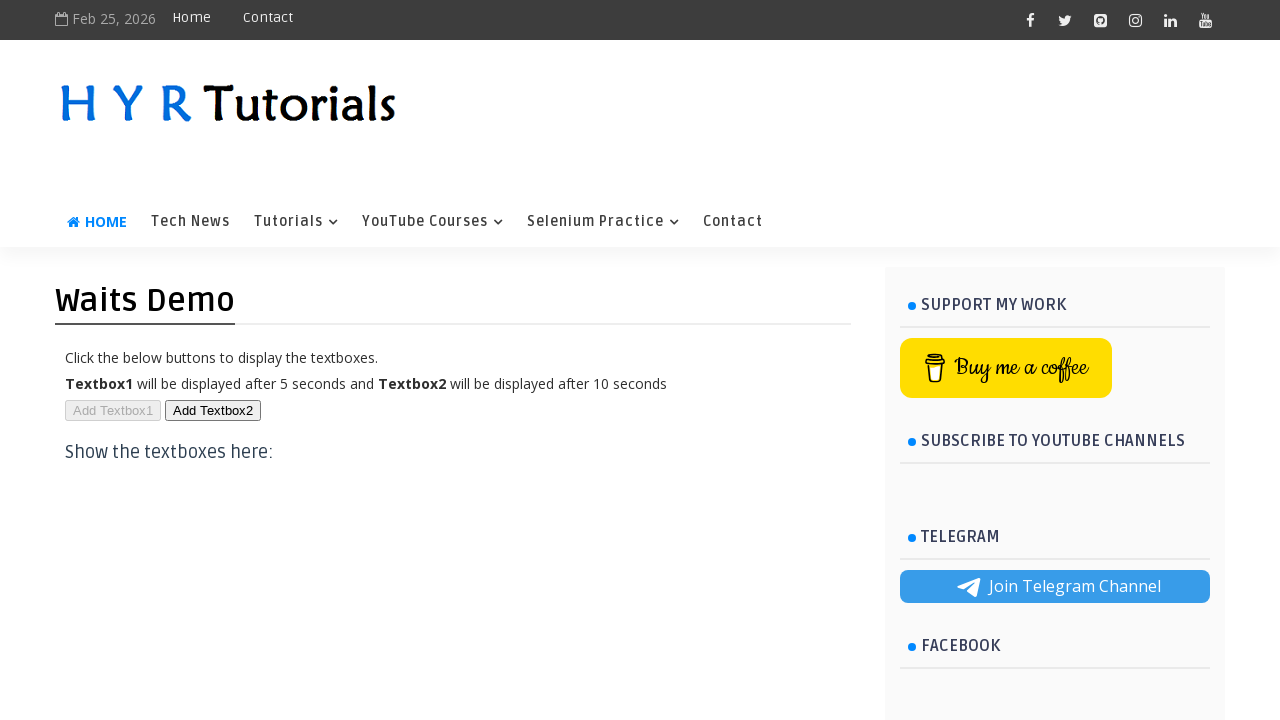

Waited for first textbox to appear
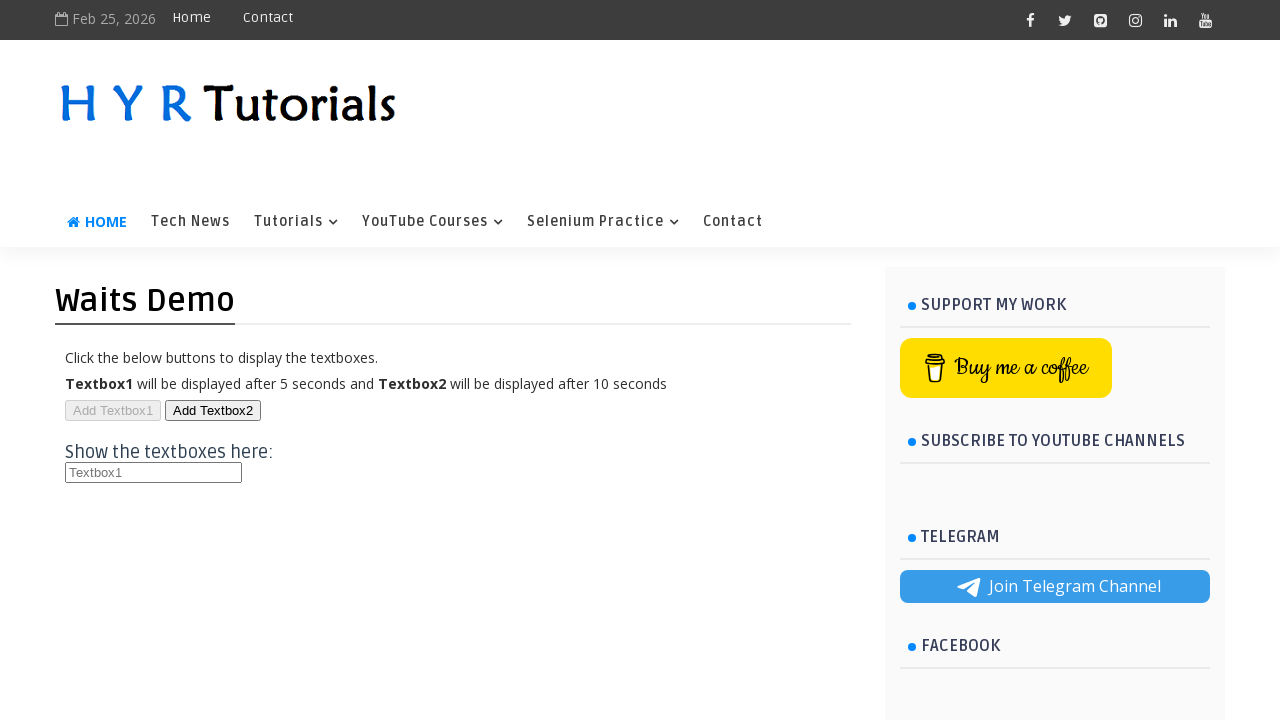

Filled first textbox with 'test' on //input[@type='text' and @id='txt1']
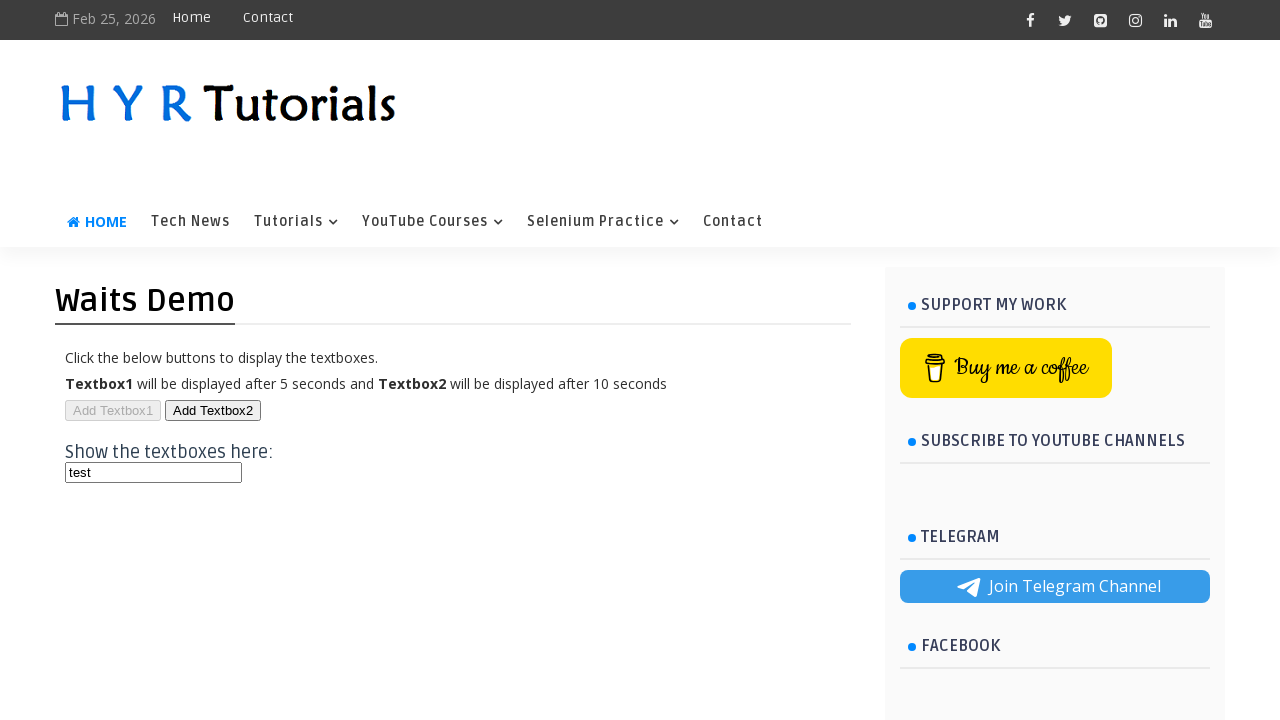

Waited for 'Add Textbox2' button to appear
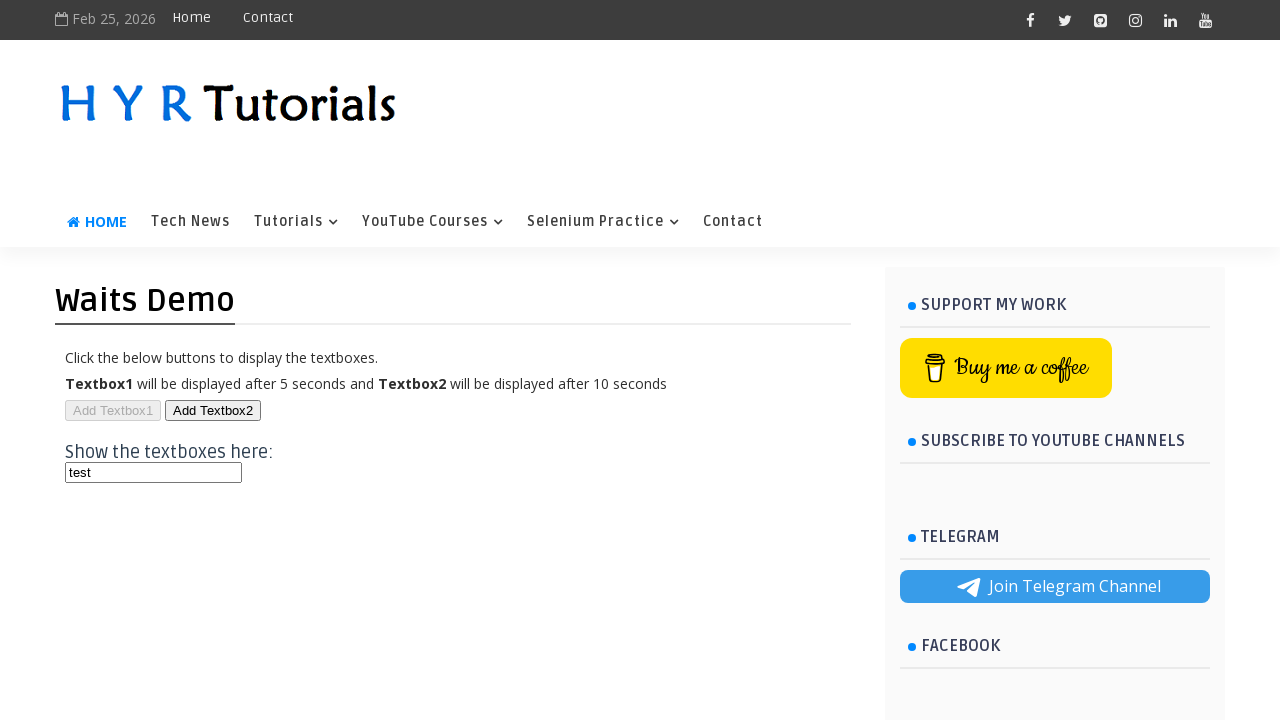

Clicked 'Add Textbox2' button at (213, 410) on xpath=//button[@id='btn2']
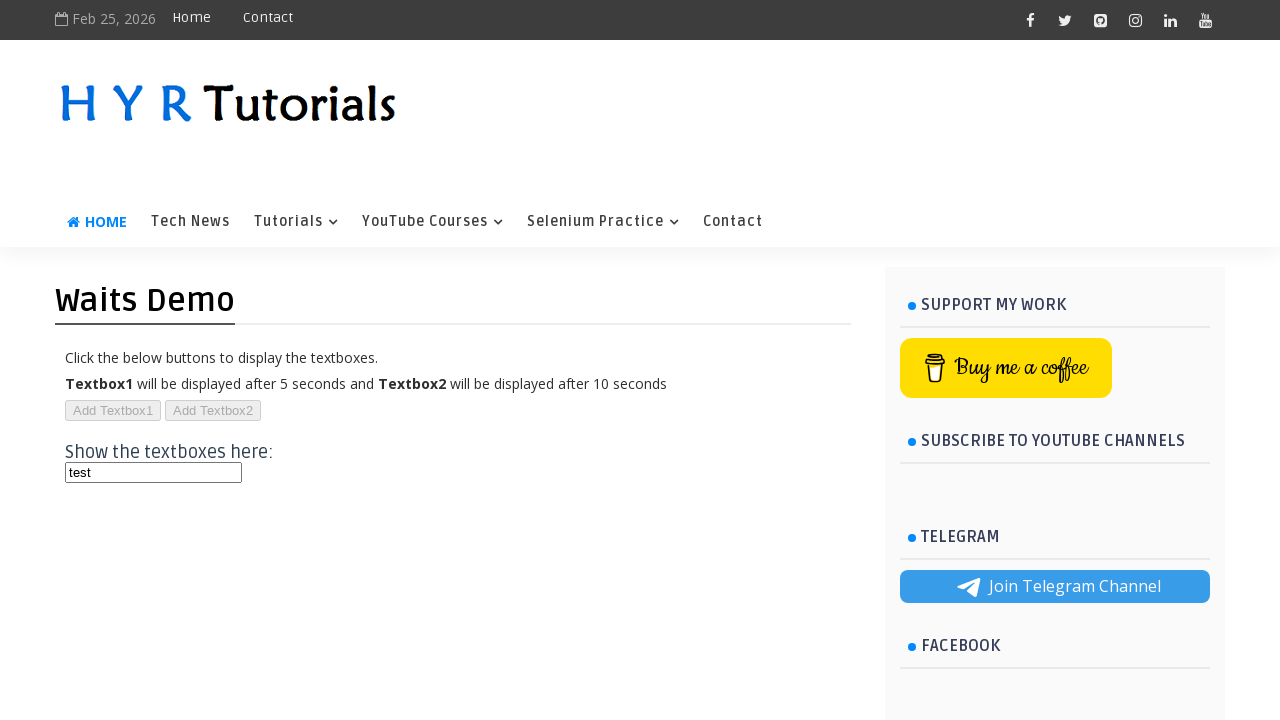

Waited for second textbox to appear with 10 second timeout
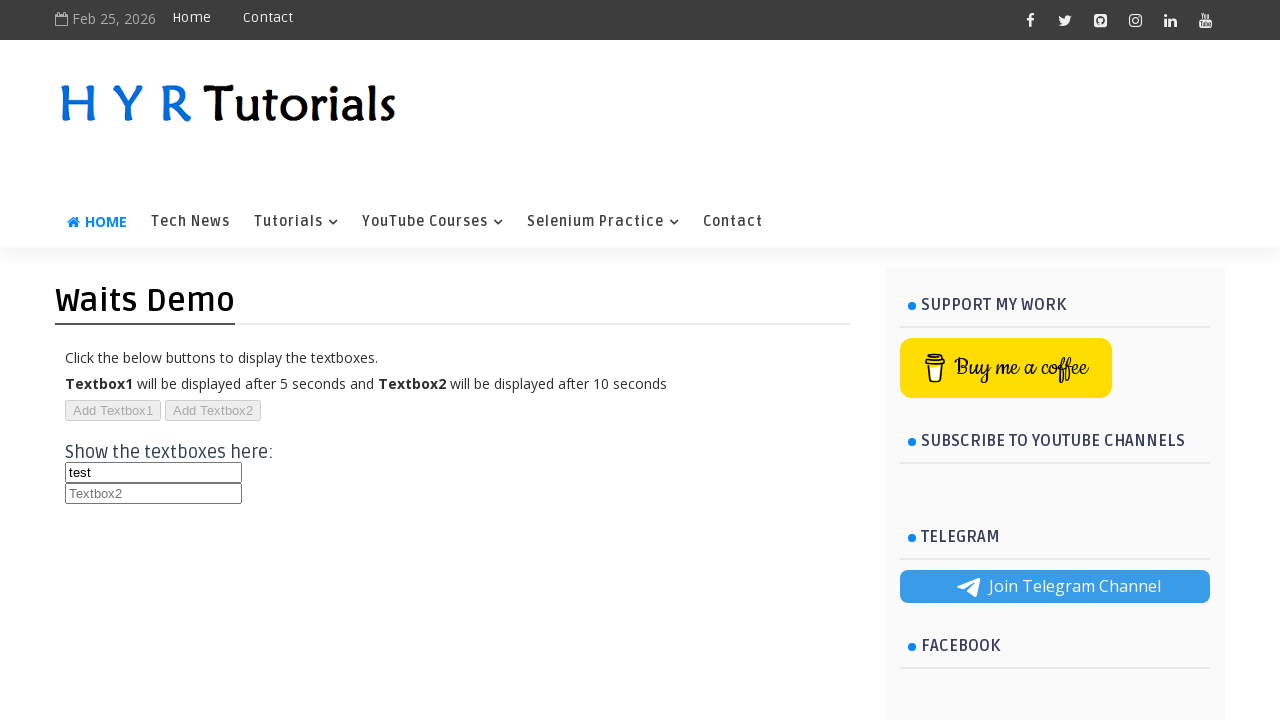

Filled second textbox with 'test' on //input[@id='txt2' and @placeholder='Textbox2']
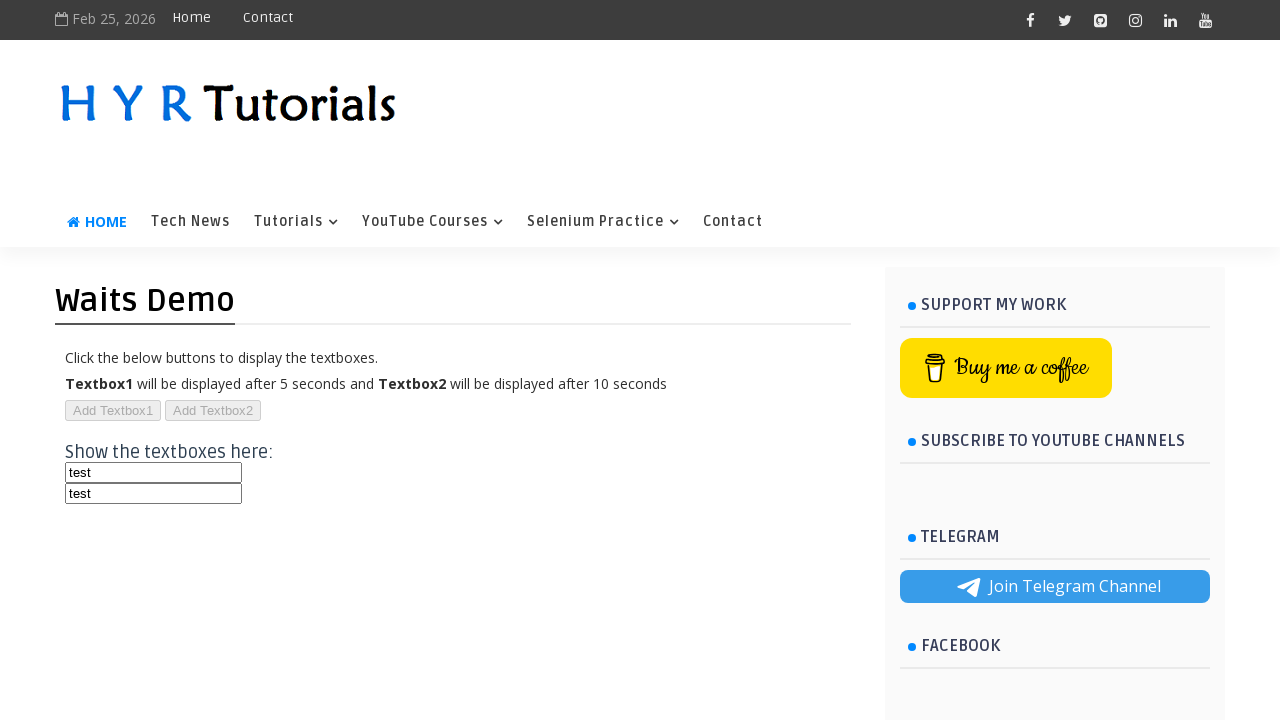

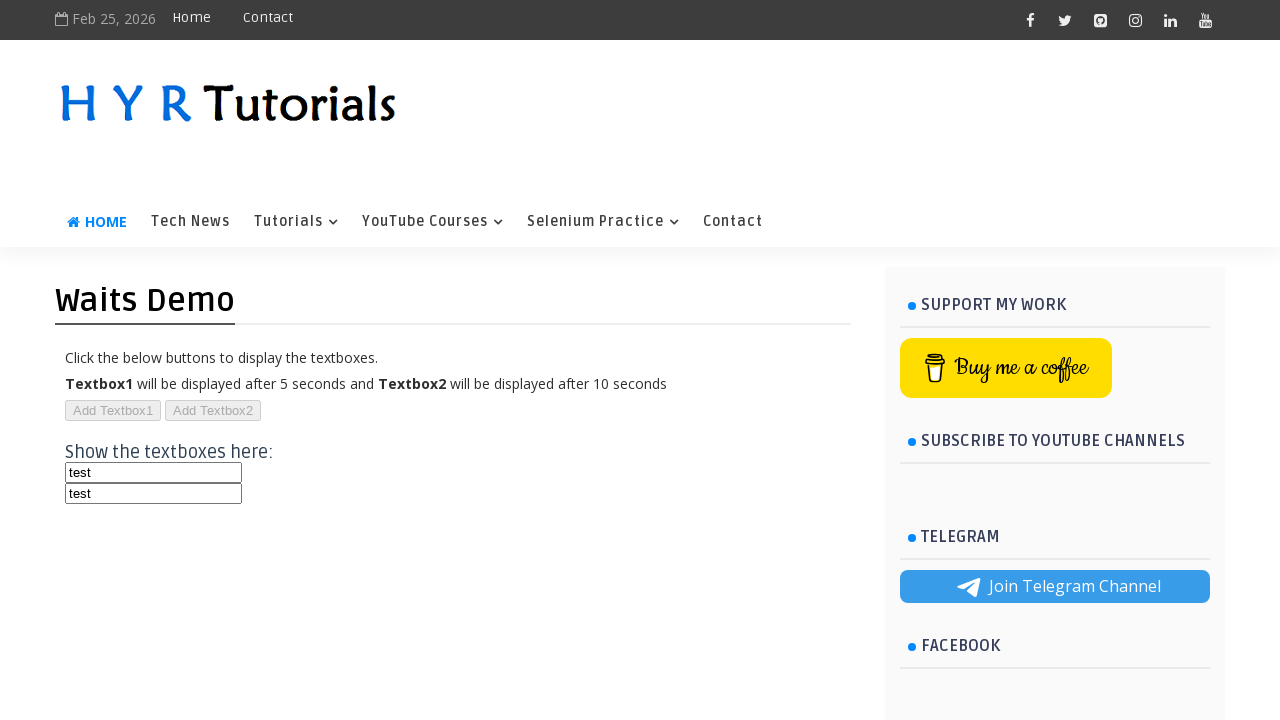